Tests clearing the completed state of all items by checking and then unchecking the toggle-all checkbox

Starting URL: https://demo.playwright.dev/todomvc

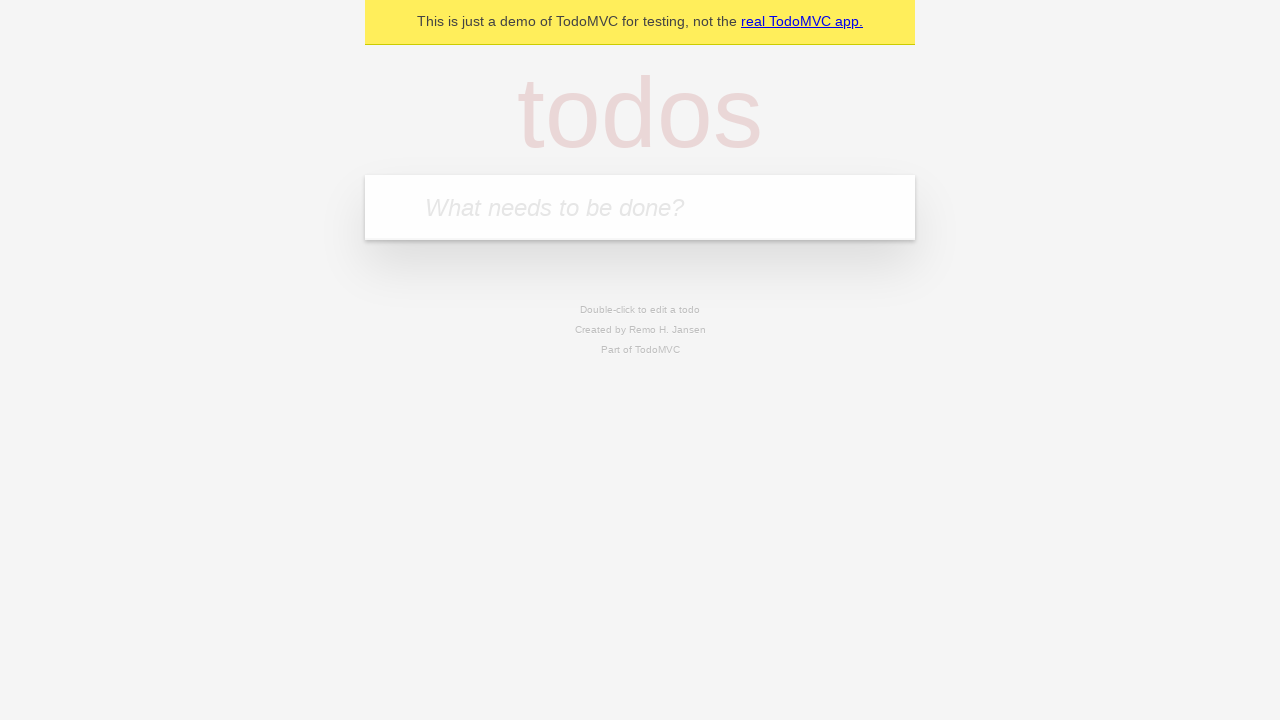

Filled todo input with 'buy some cheese' on internal:attr=[placeholder="What needs to be done?"i]
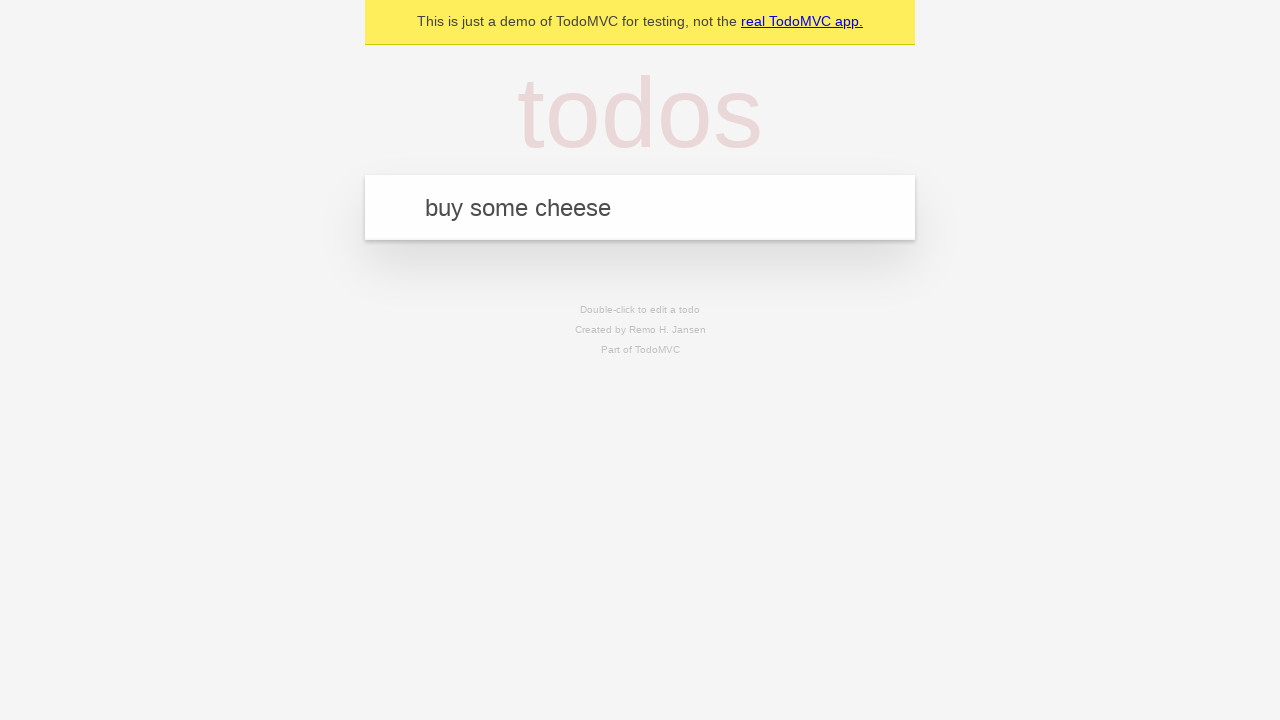

Pressed Enter to create first todo on internal:attr=[placeholder="What needs to be done?"i]
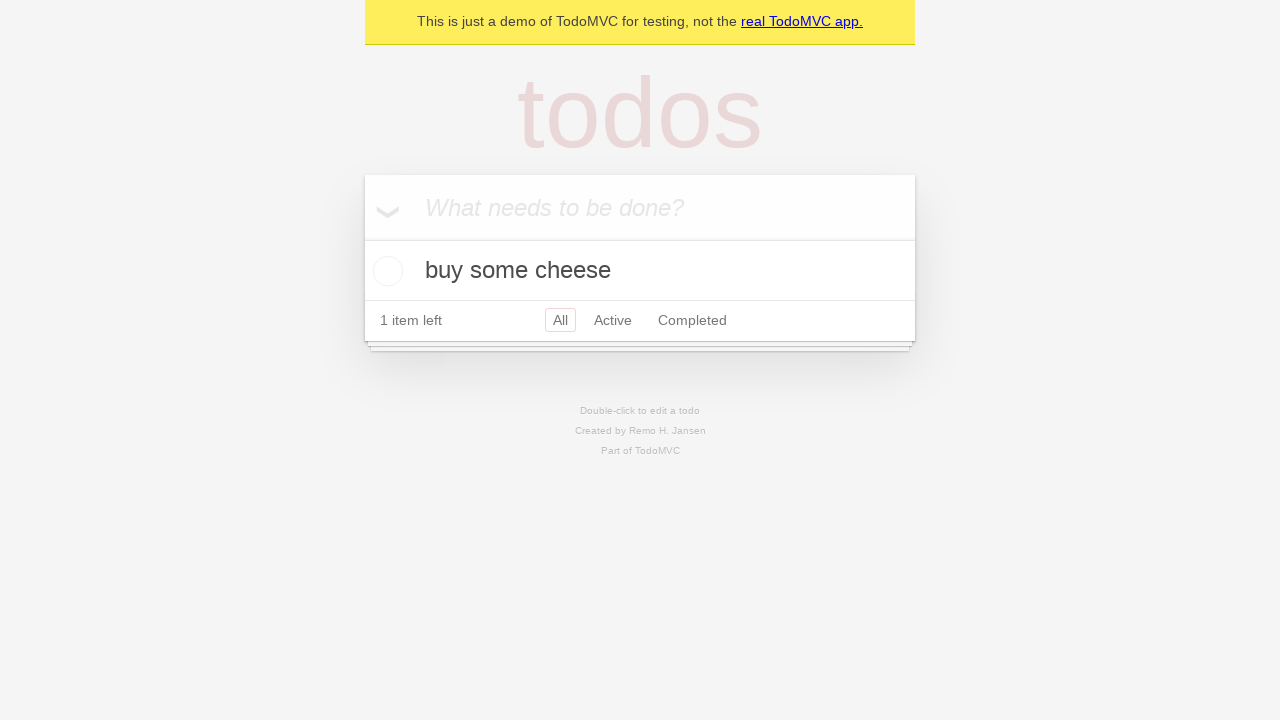

Filled todo input with 'feed the cat' on internal:attr=[placeholder="What needs to be done?"i]
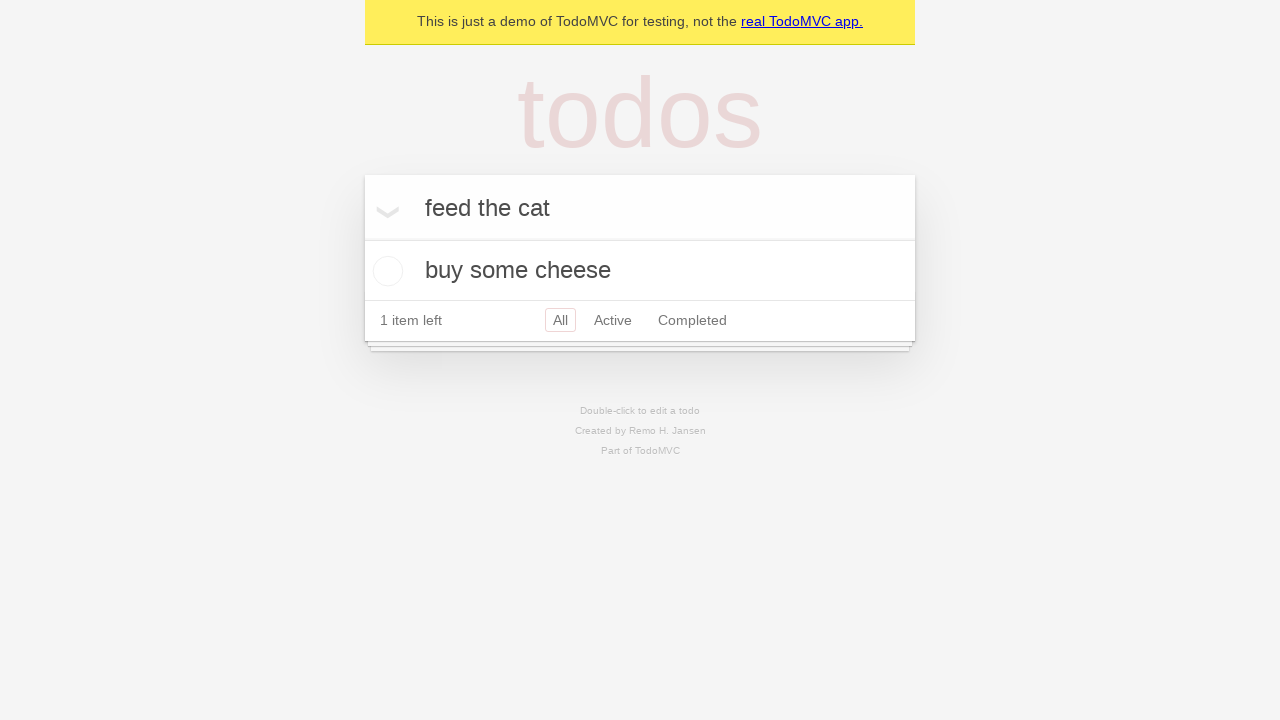

Pressed Enter to create second todo on internal:attr=[placeholder="What needs to be done?"i]
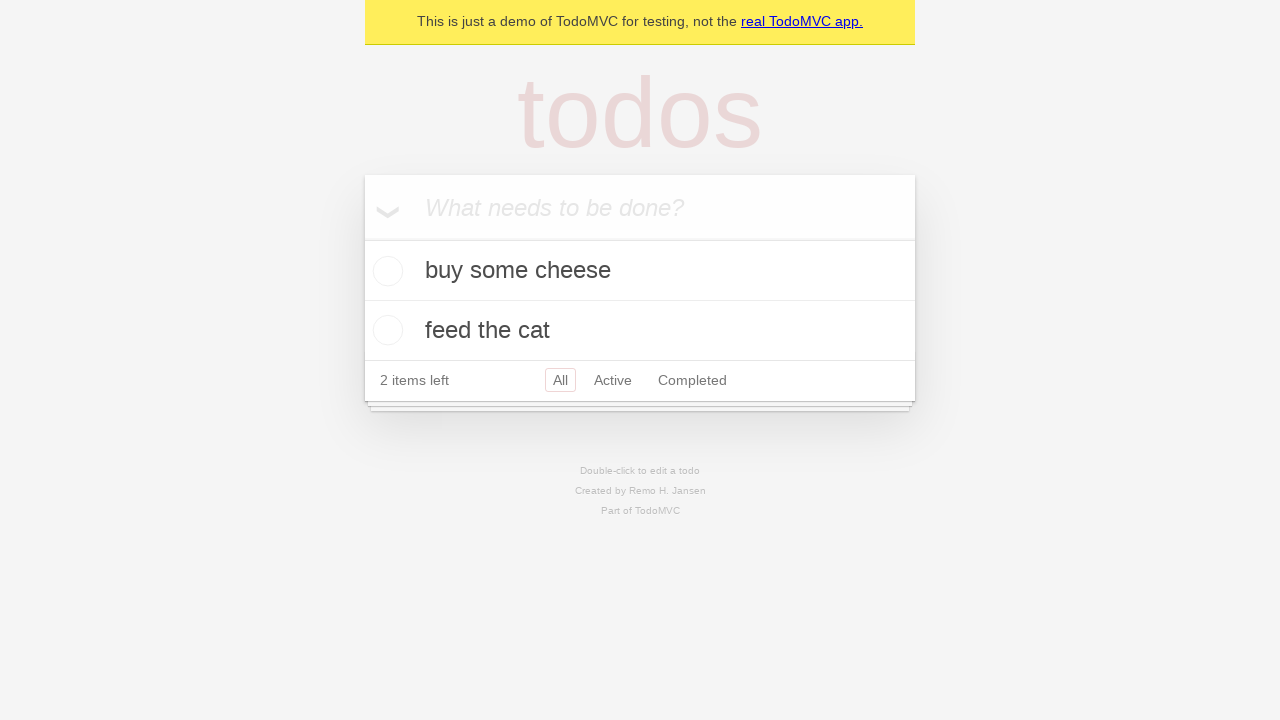

Filled todo input with 'book a doctors appointment' on internal:attr=[placeholder="What needs to be done?"i]
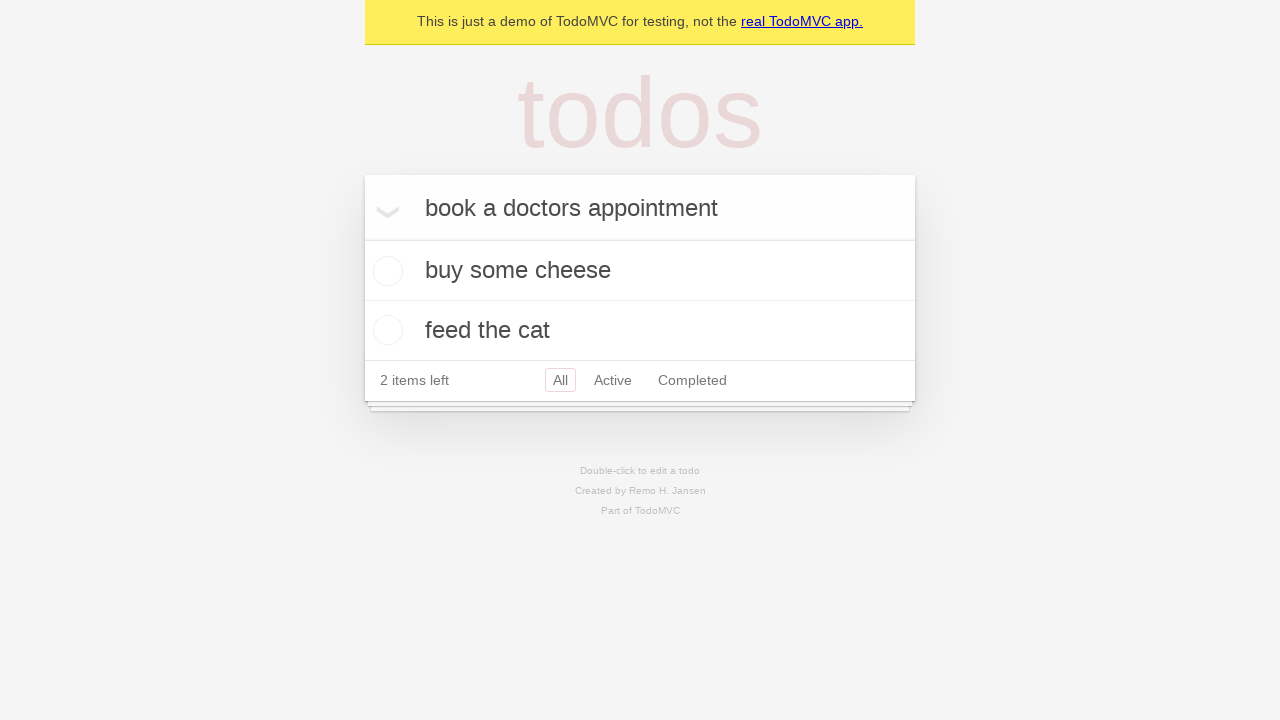

Pressed Enter to create third todo on internal:attr=[placeholder="What needs to be done?"i]
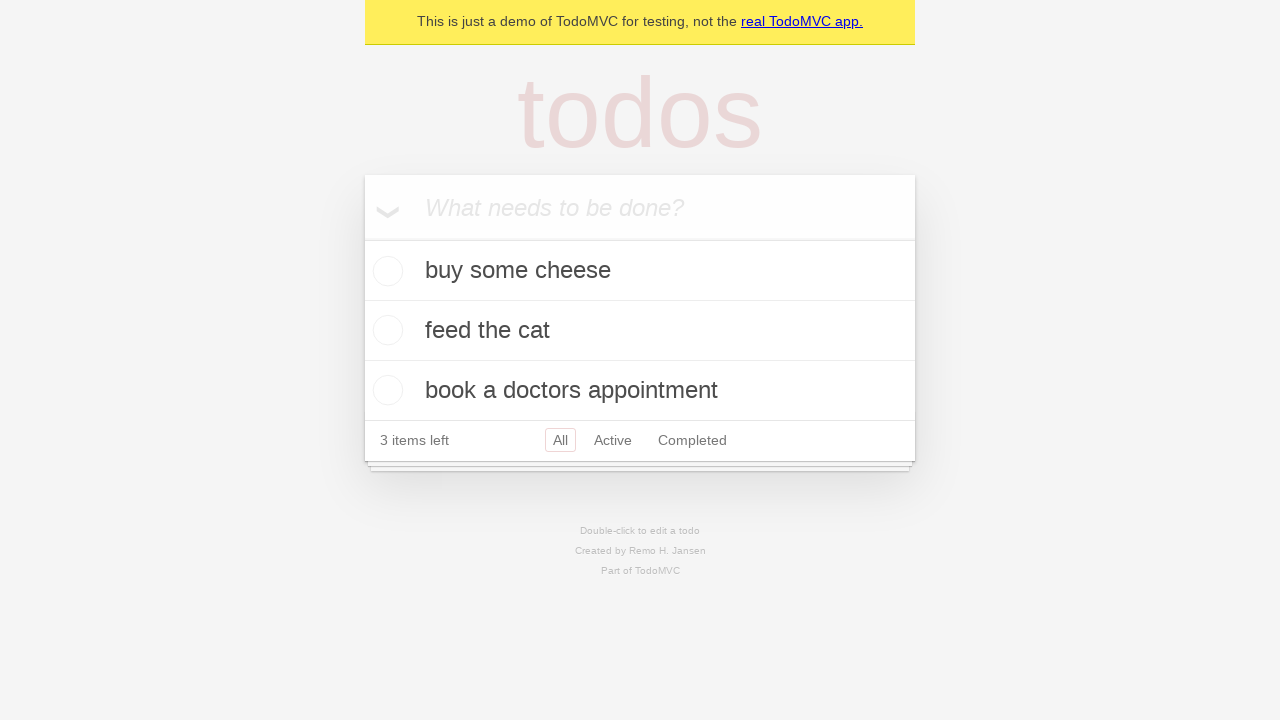

Clicked toggle-all checkbox to mark all todos as complete at (362, 238) on internal:label="Mark all as complete"i
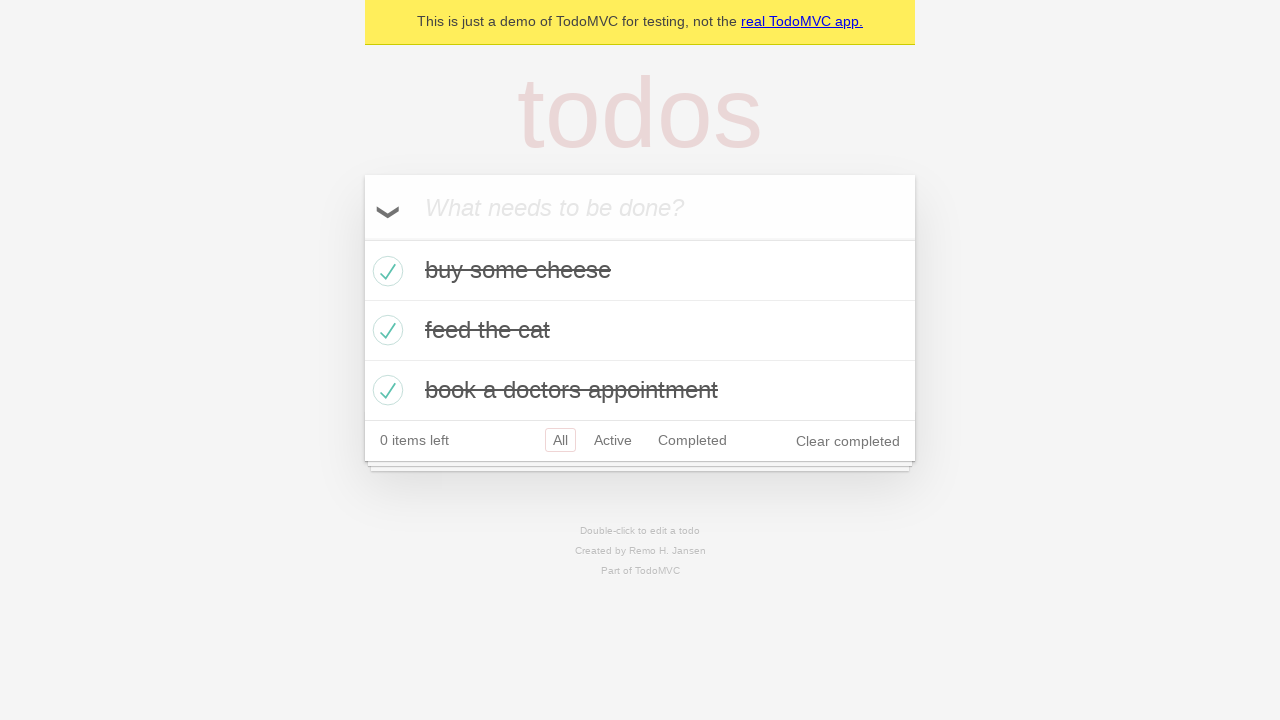

Clicked toggle-all checkbox to uncheck and clear completed state at (362, 238) on internal:label="Mark all as complete"i
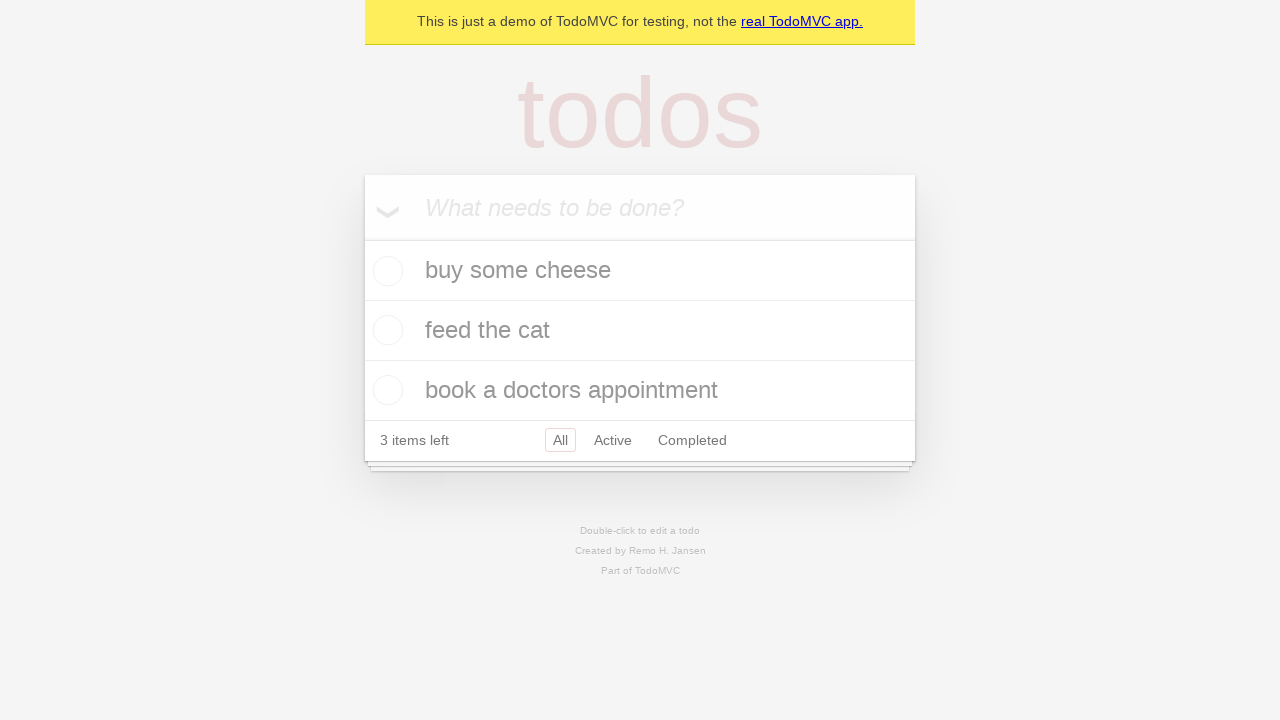

Verified that todo items are visible in uncompleted state
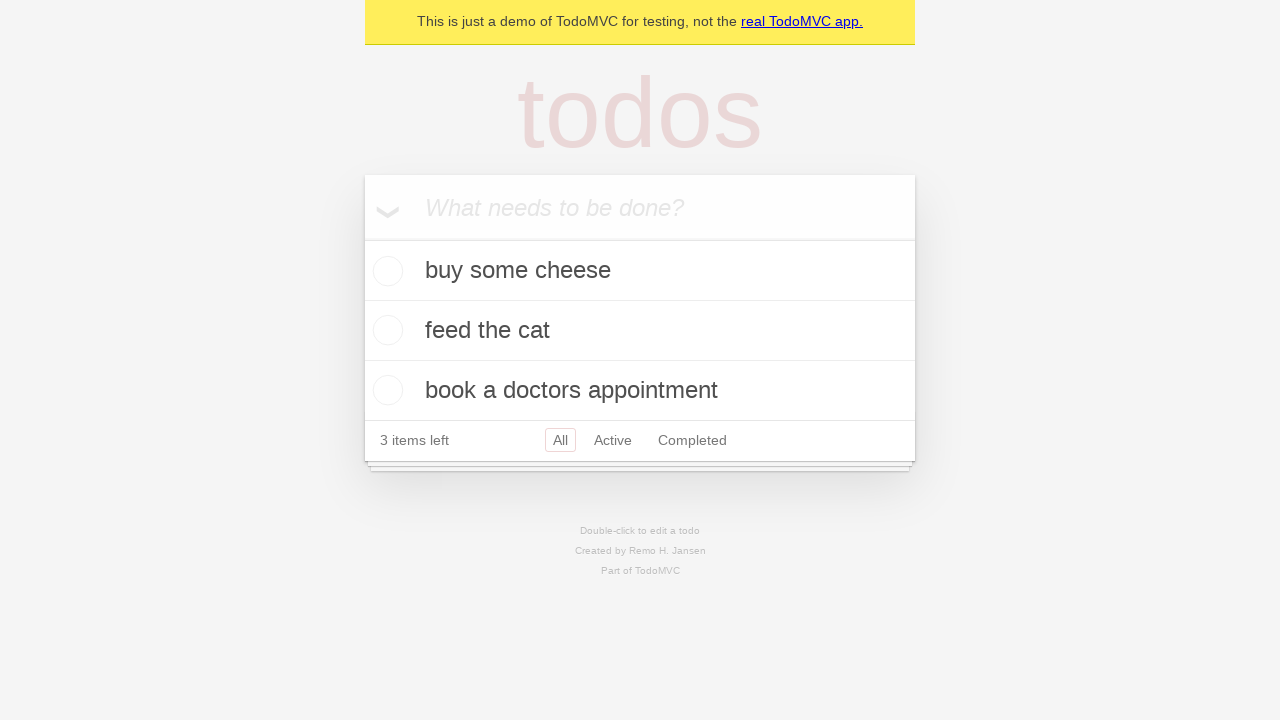

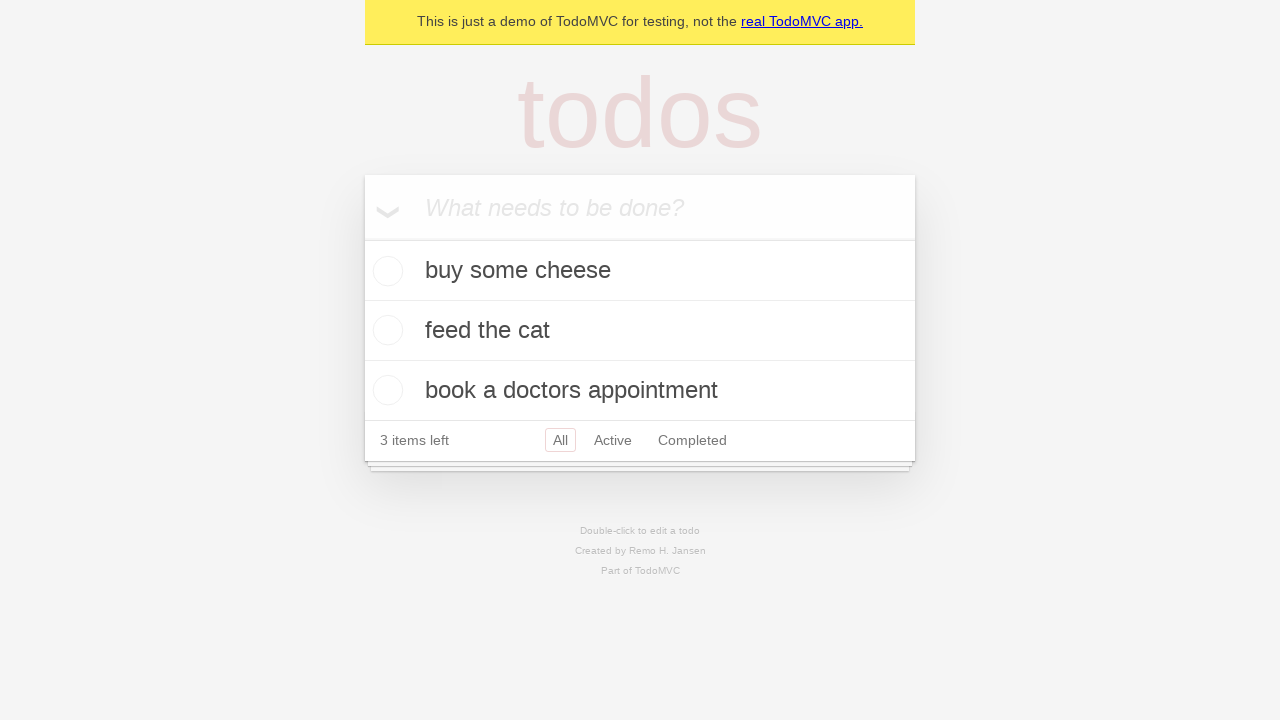